Tests dropdown selection functionality by selecting options from both single-select and multi-select dropdowns using different selection methods

Starting URL: https://www.hyrtutorials.com/p/html-dropdown-elements-practice.html

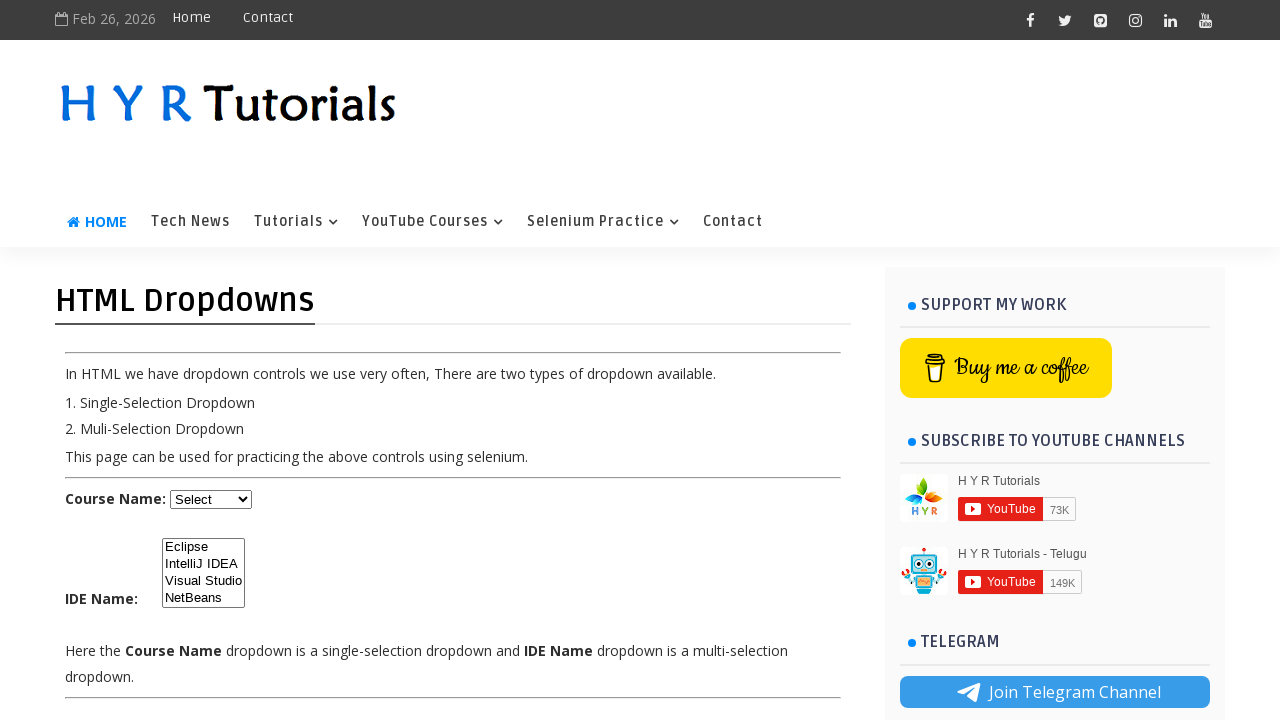

Located the course dropdown element
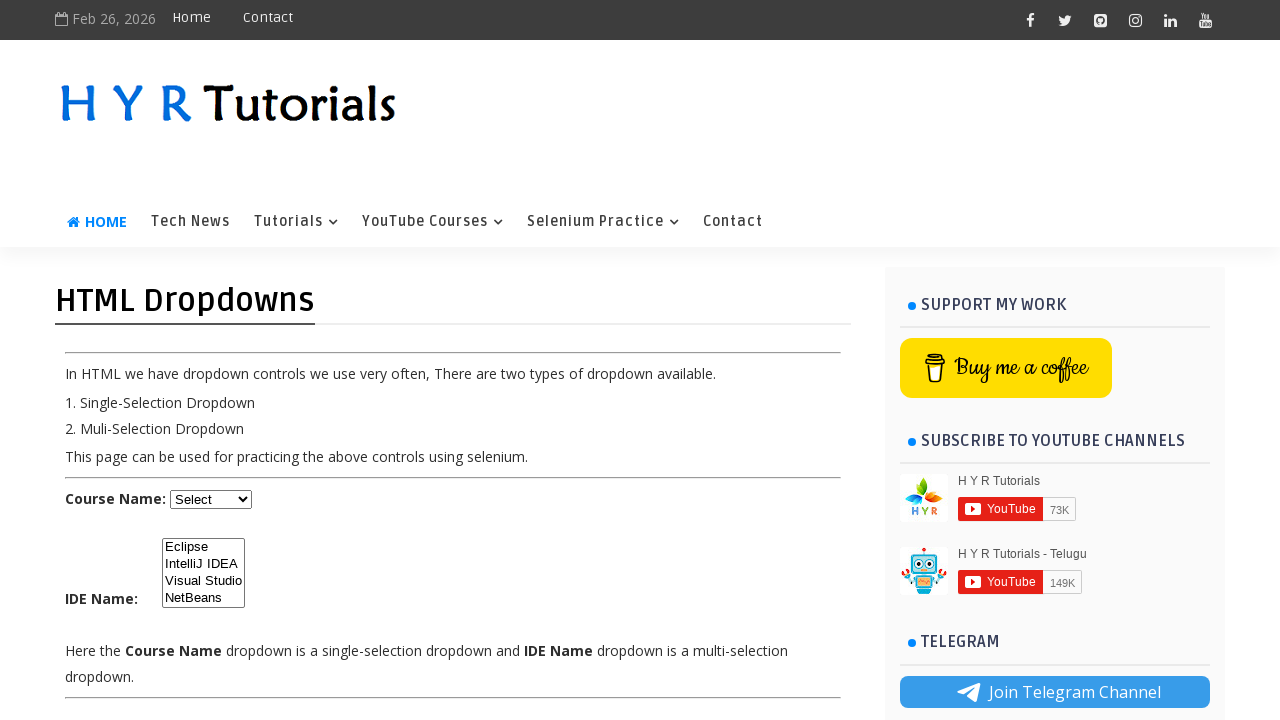

Selected option by index 1 from course dropdown on #course
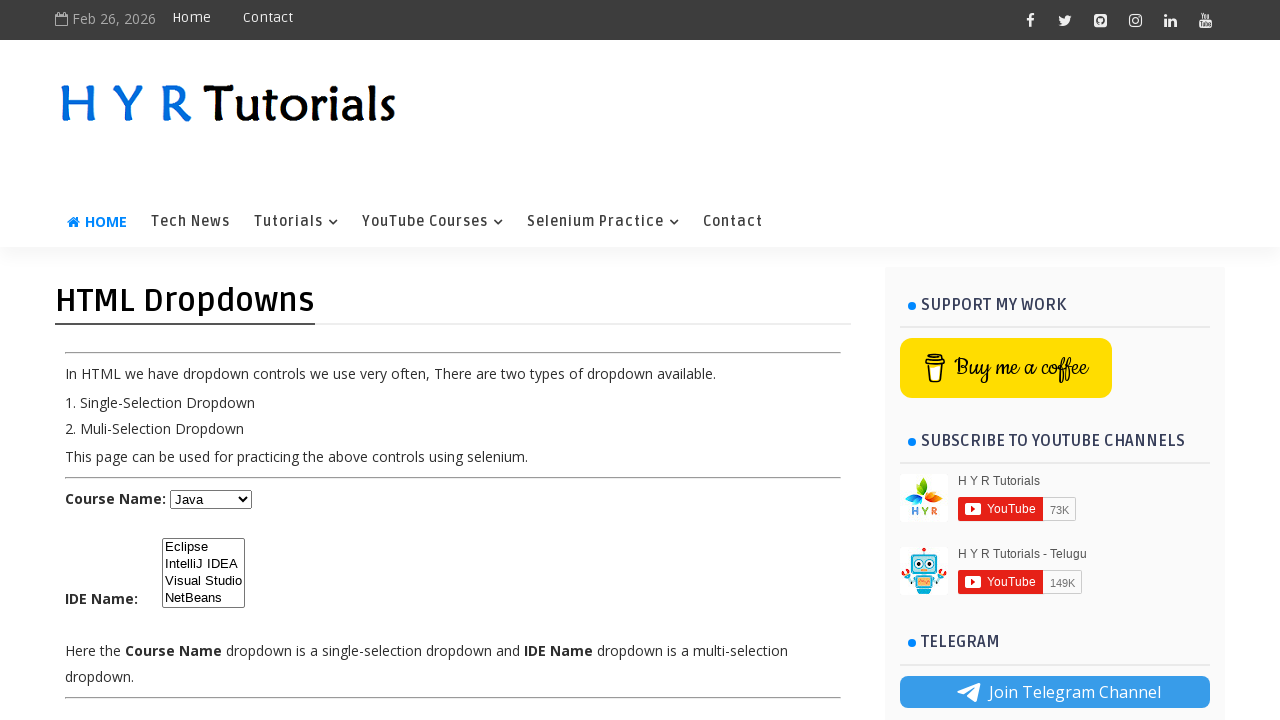

Selected Python option by value from course dropdown on #course
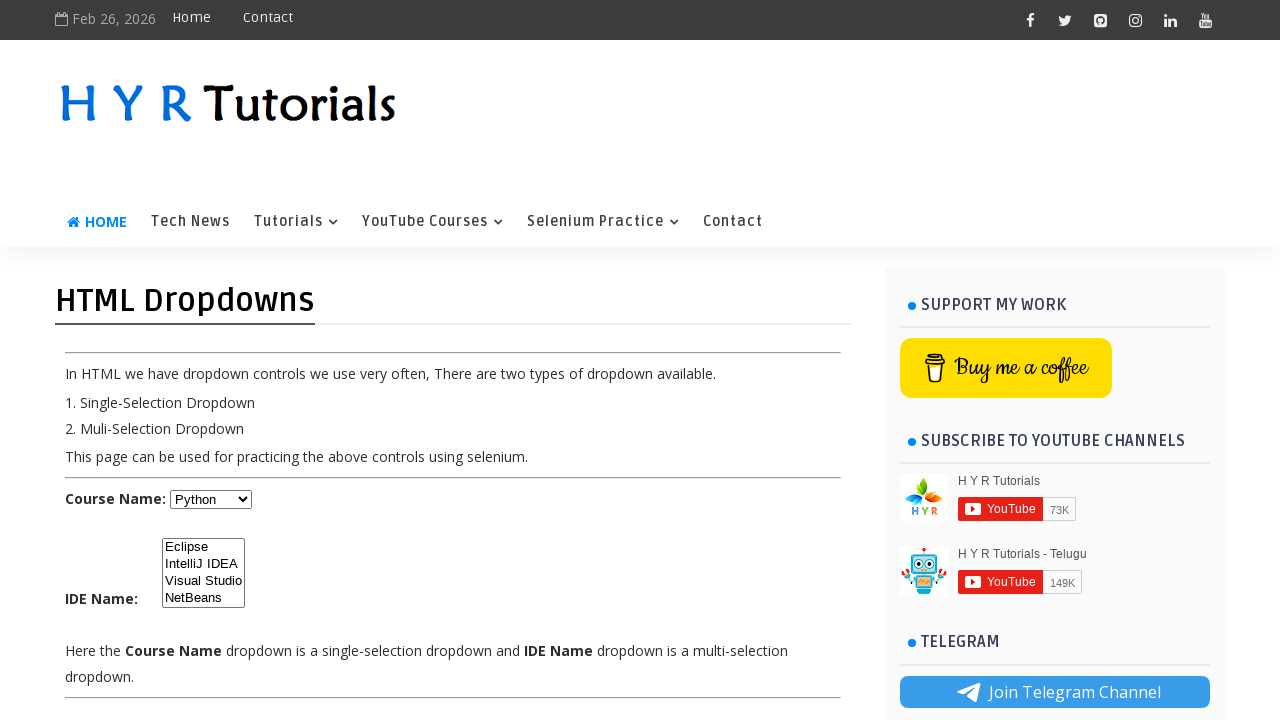

Selected Javascript option by visible text from course dropdown on #course
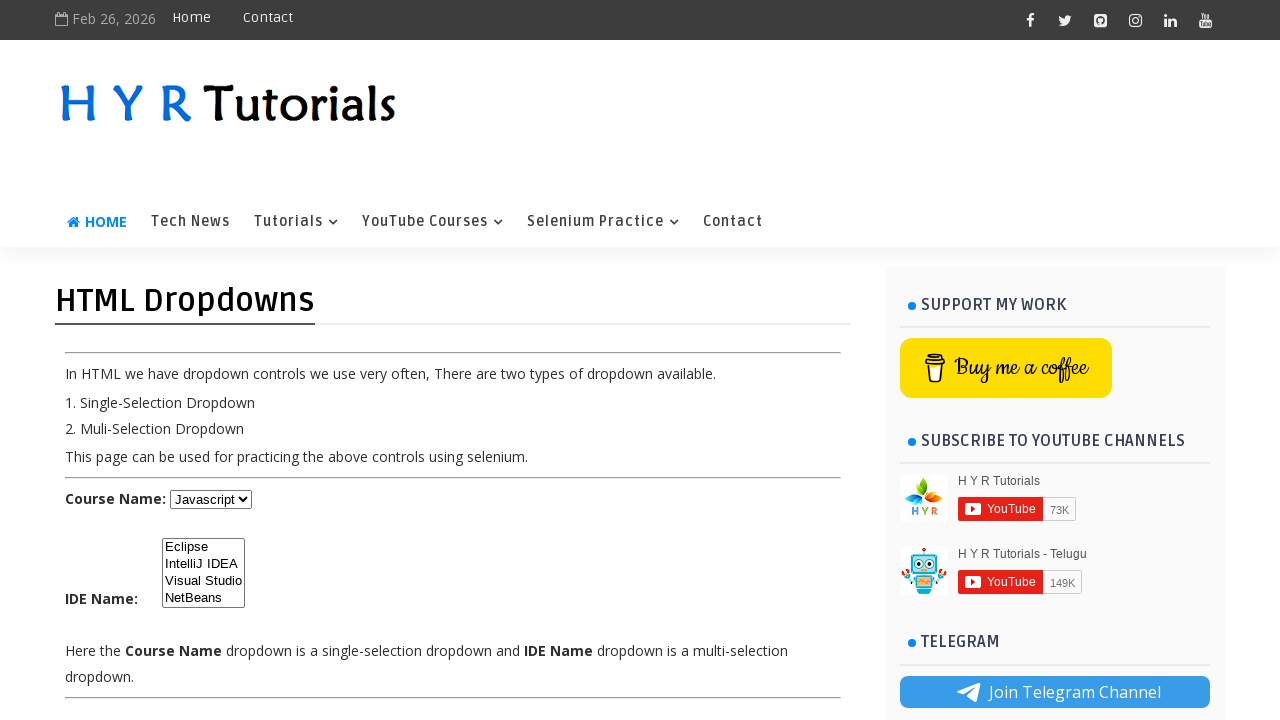

Located the IDE dropdown element
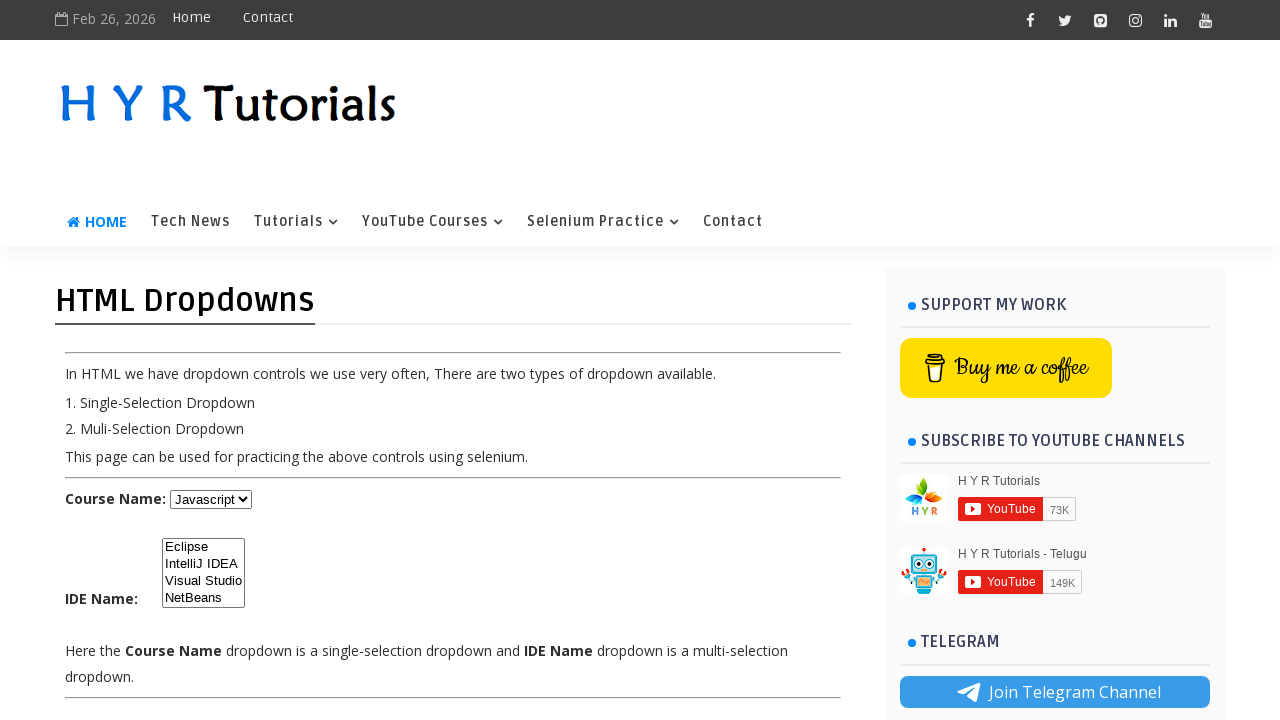

Selected option by index 2 from IDE dropdown on #ide
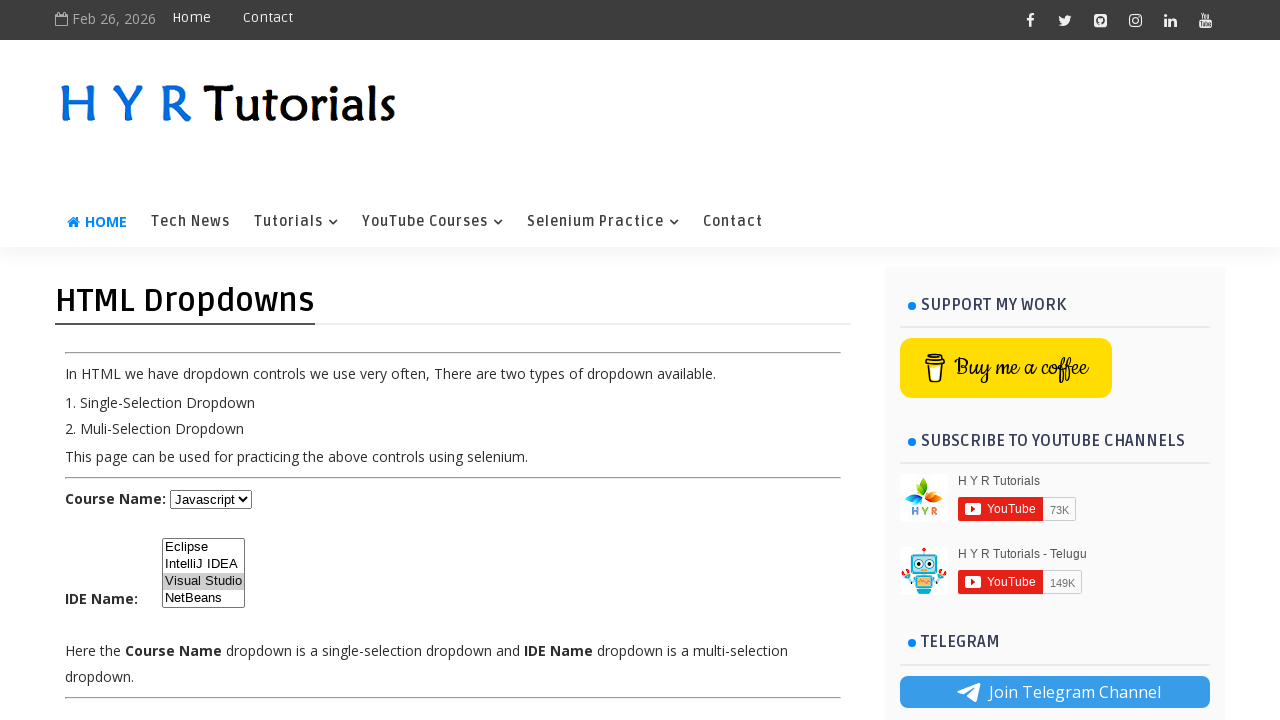

Selected VS option by value from IDE dropdown on #ide
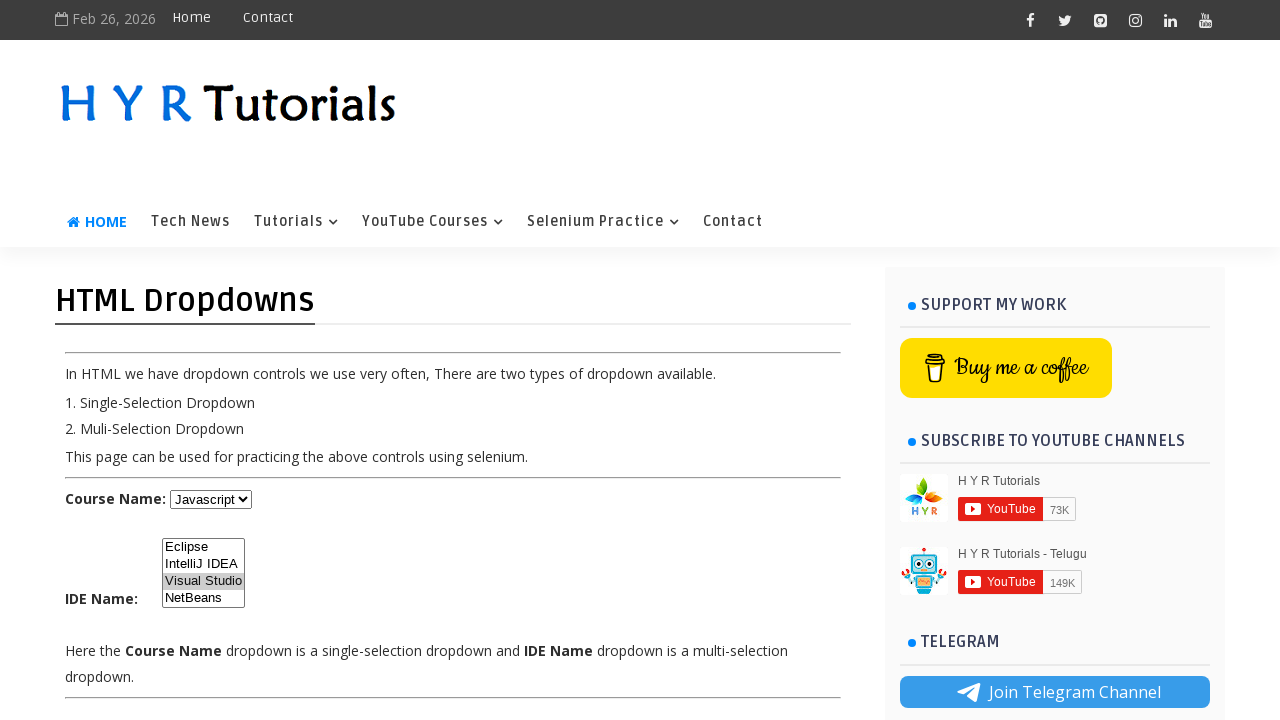

Selected Eclipse option by visible text from IDE dropdown on #ide
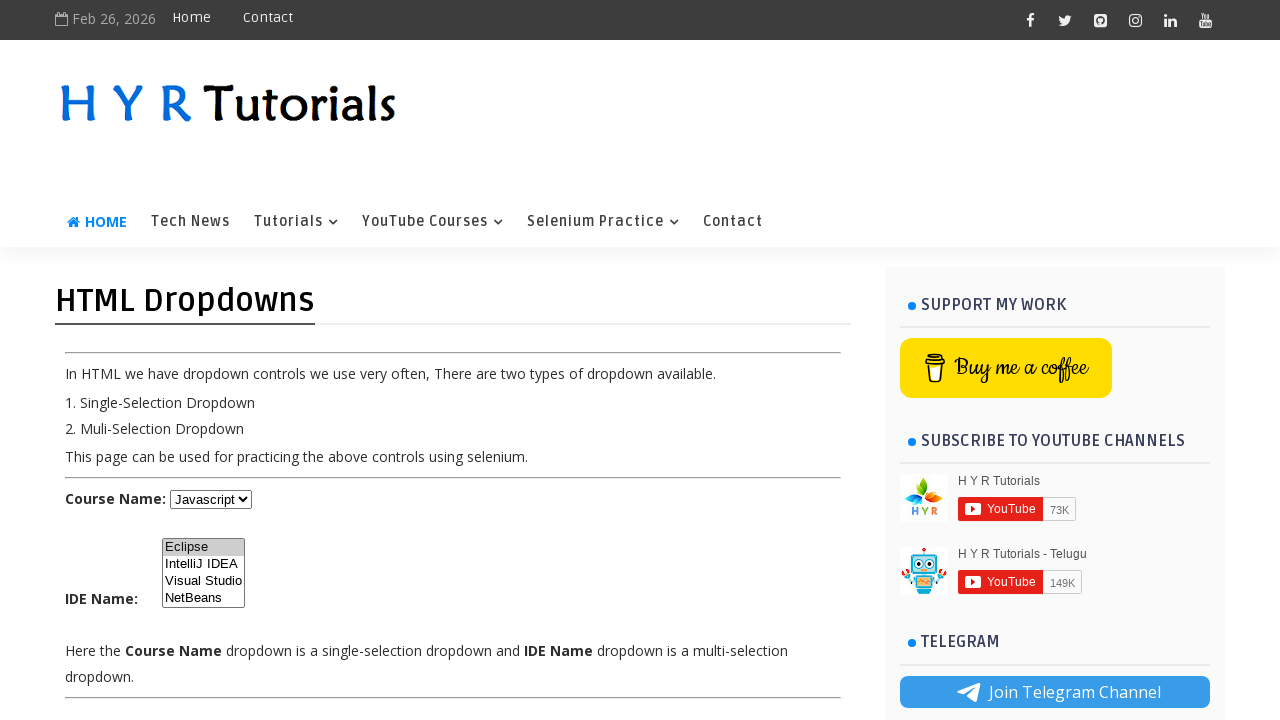

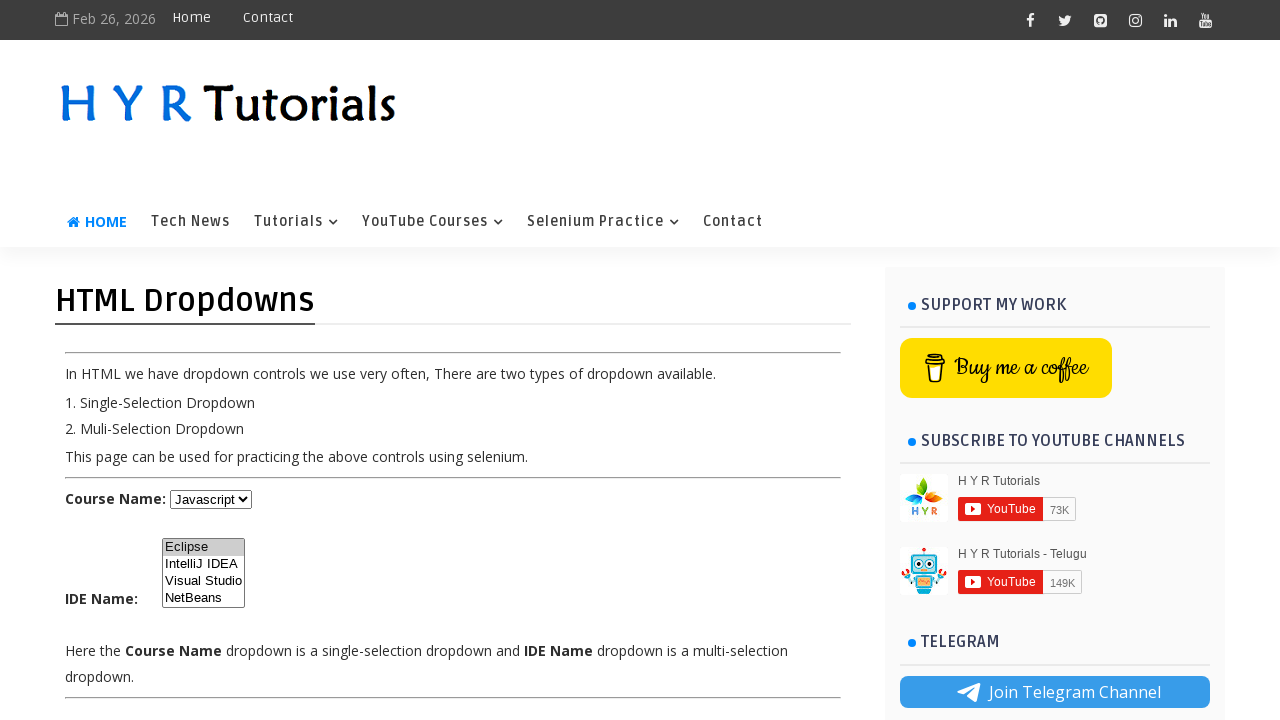